Tests dropdown selection functionality by clicking a country dropdown, selecting "India" from the list, then clicking a city dropdown and selecting "Chennai" from the available cities.

Starting URL: https://leafground.com/select.xhtml

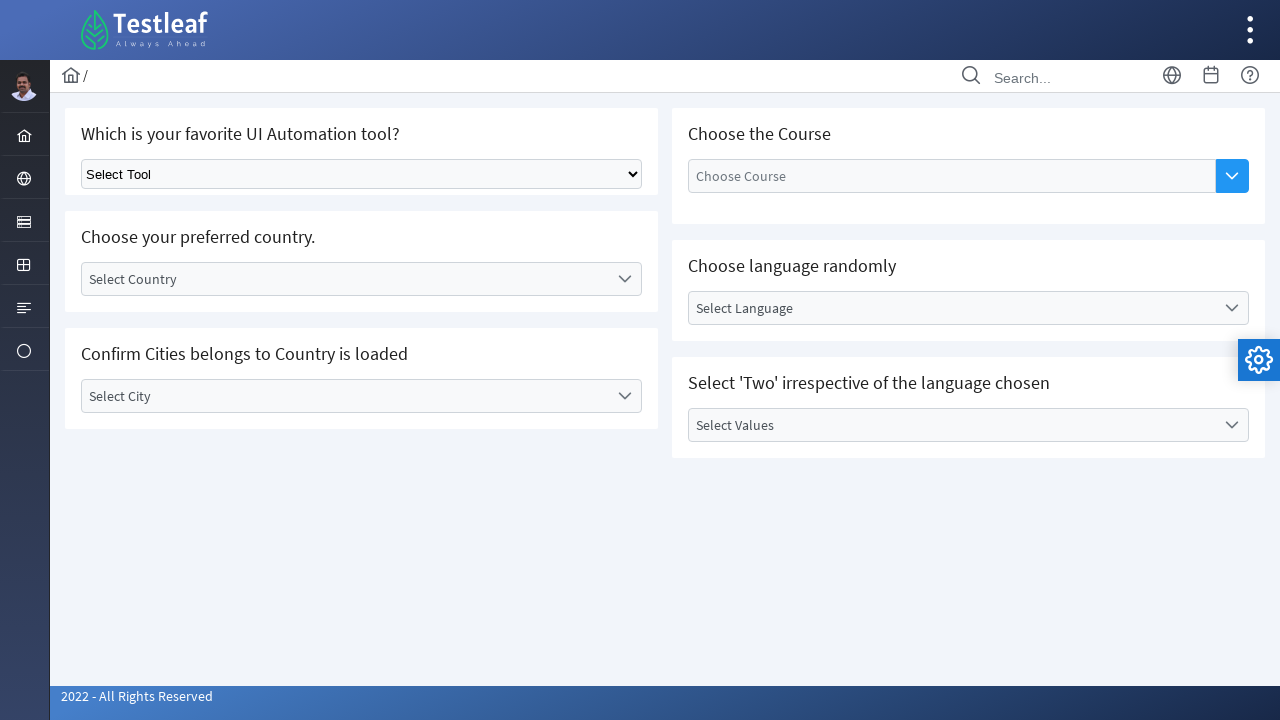

Clicked country dropdown to open it at (362, 279) on #j_idt87\:country
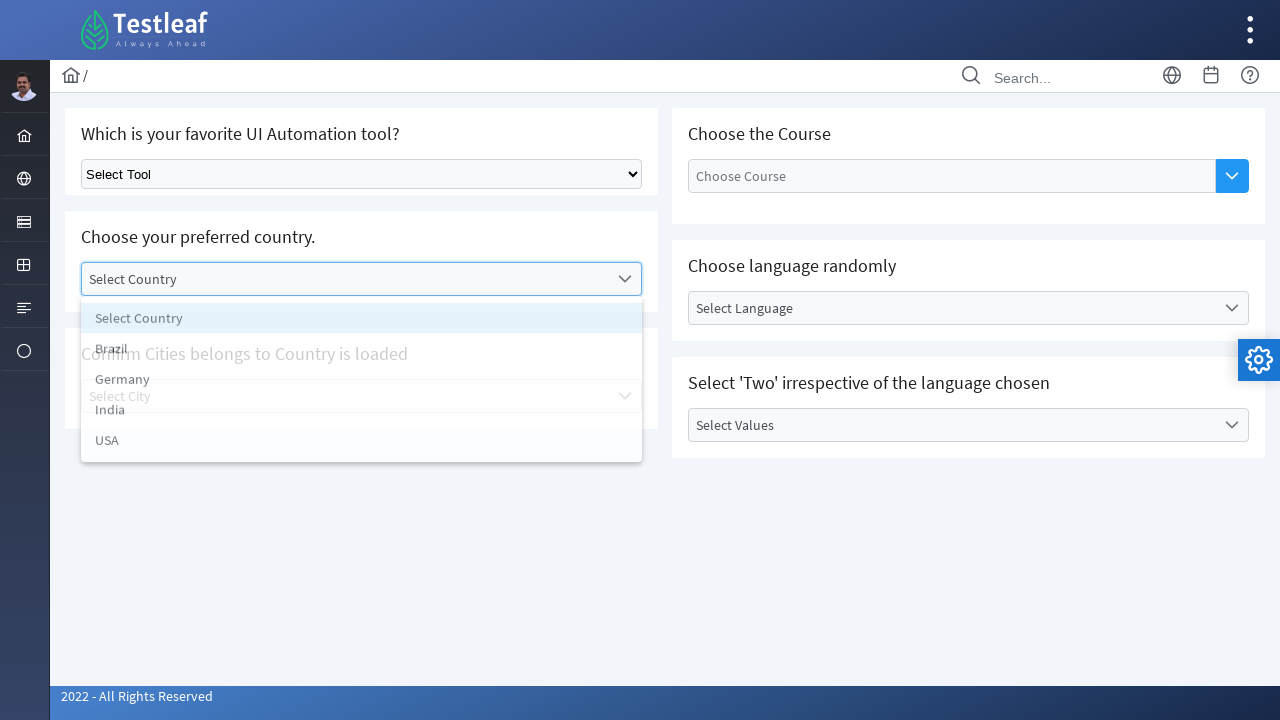

Country dropdown items became visible
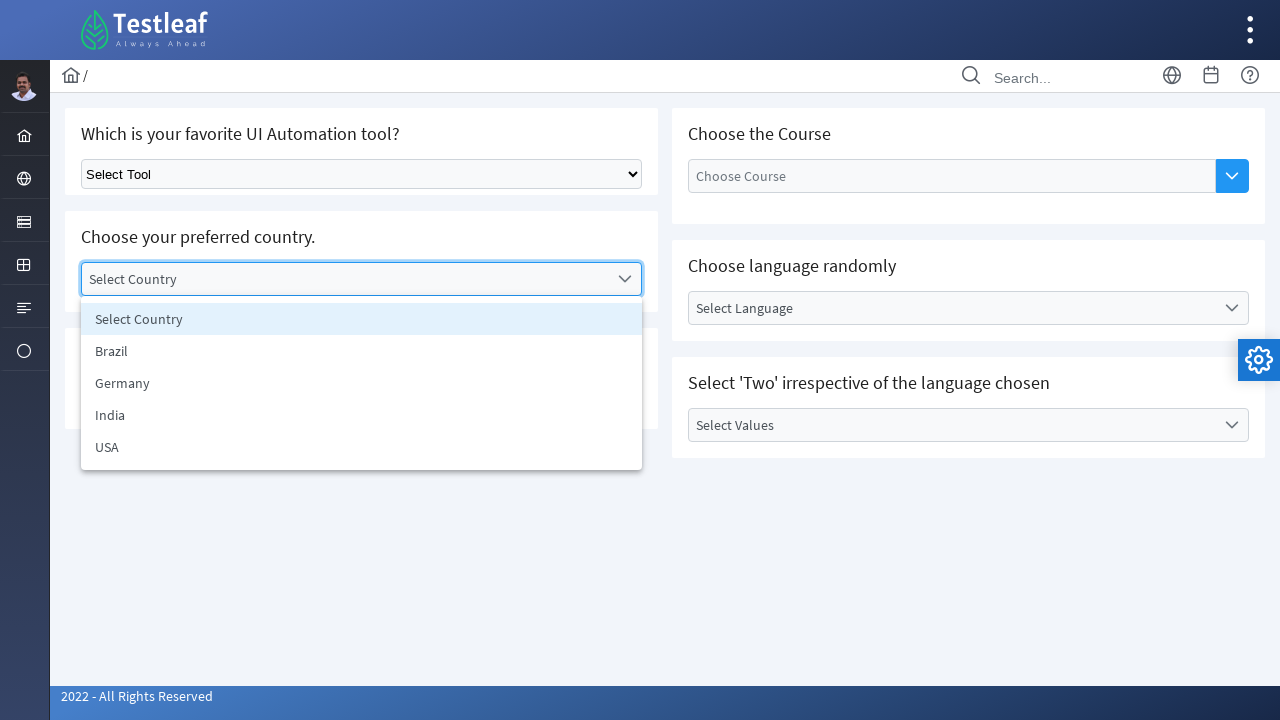

Selected 'India' from country dropdown at (362, 415) on xpath=//*[@id='j_idt87:country_items']//li >> nth=3
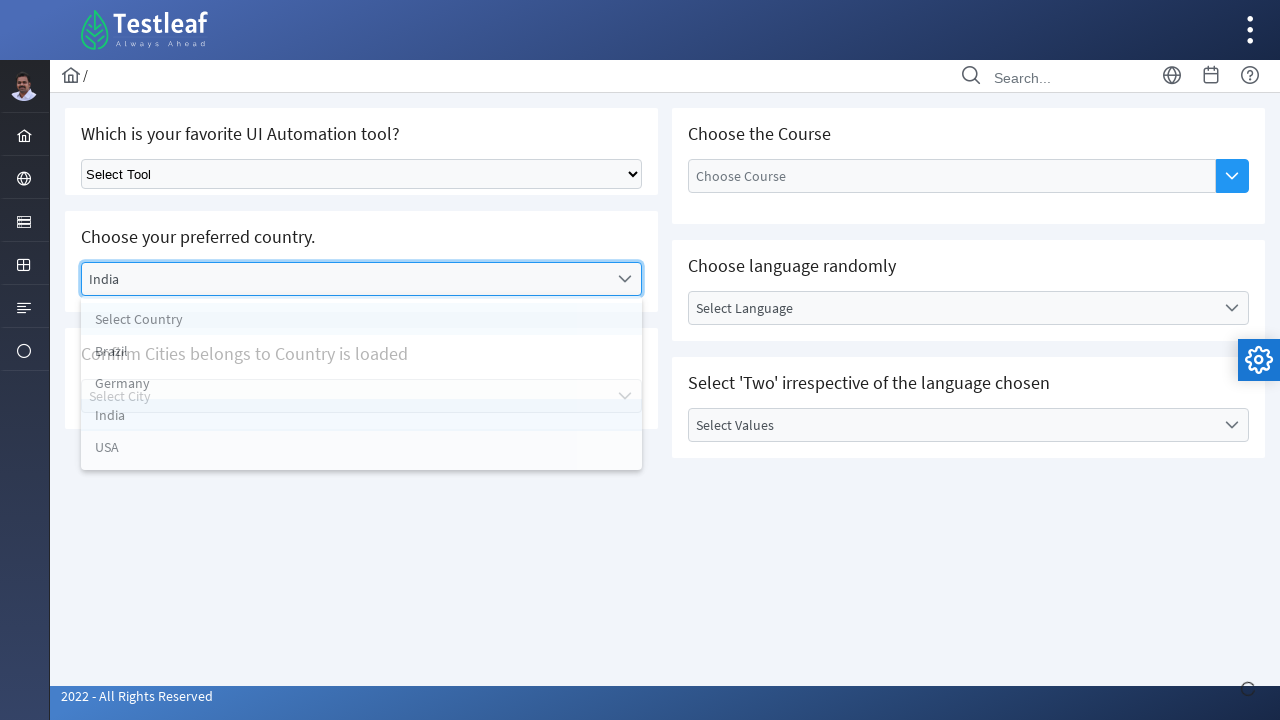

Waited for country selection to register
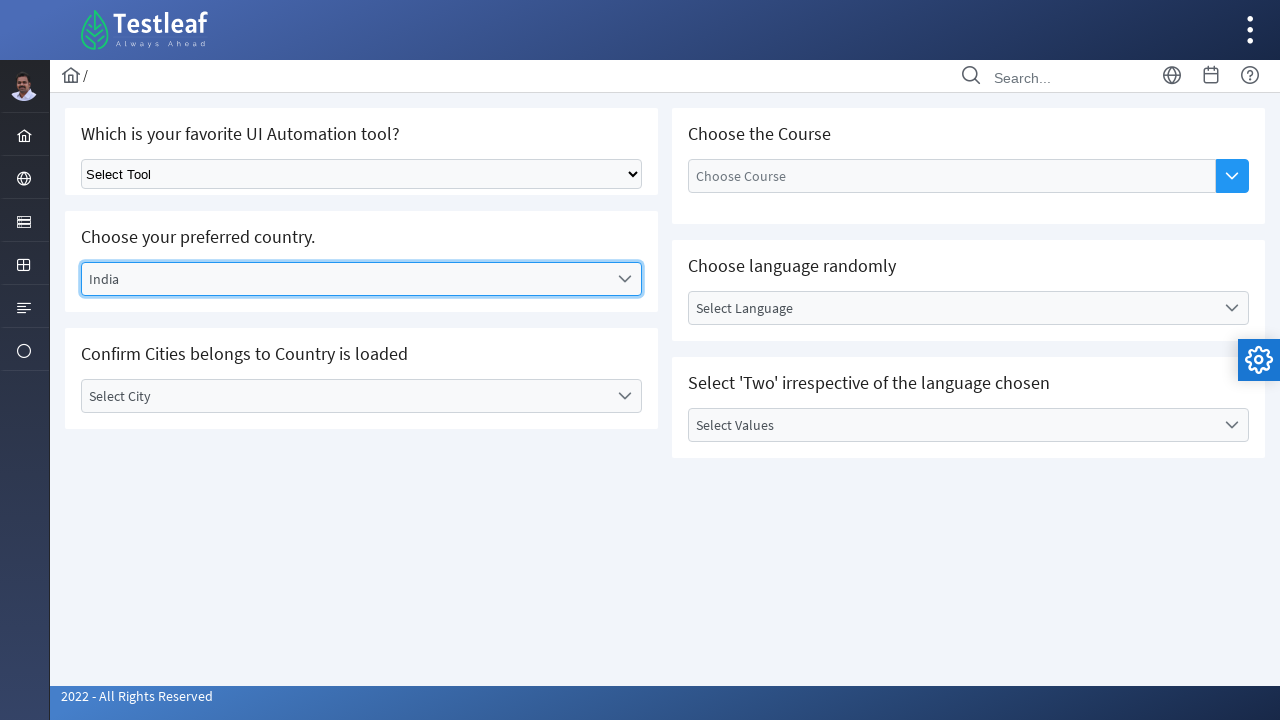

Clicked city dropdown to open it at (362, 396) on #j_idt87\:city
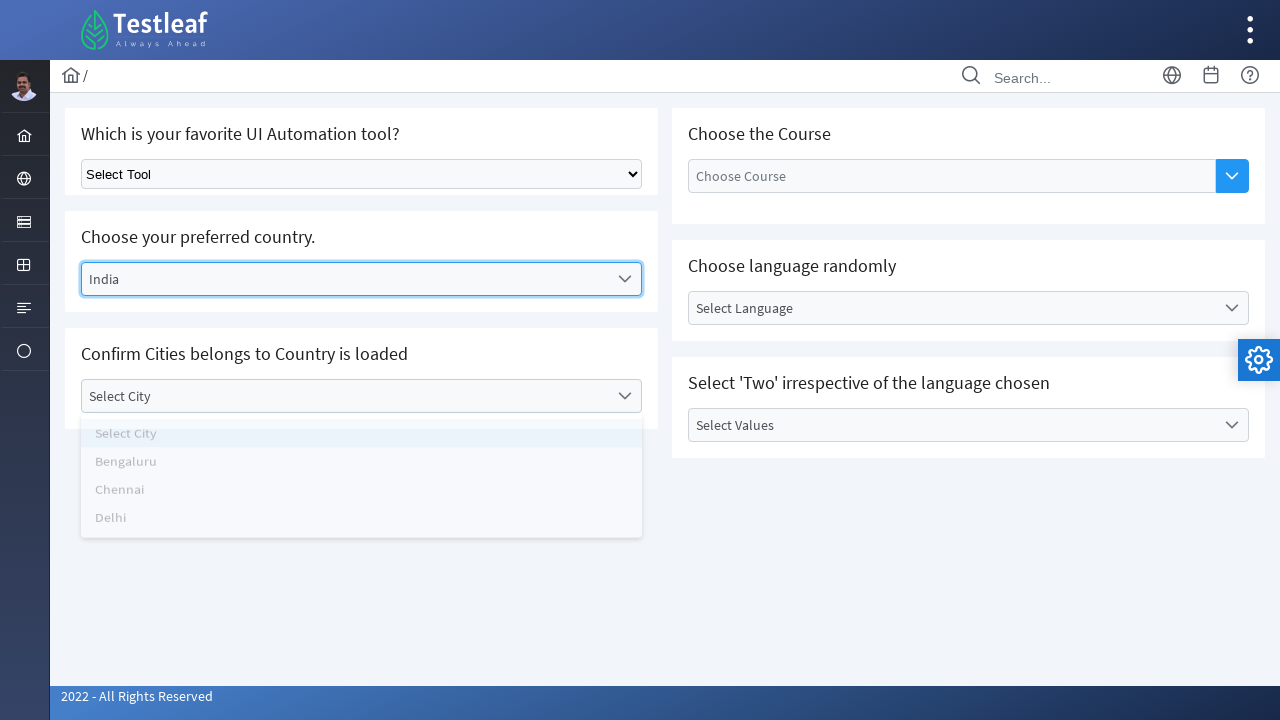

City dropdown items became visible
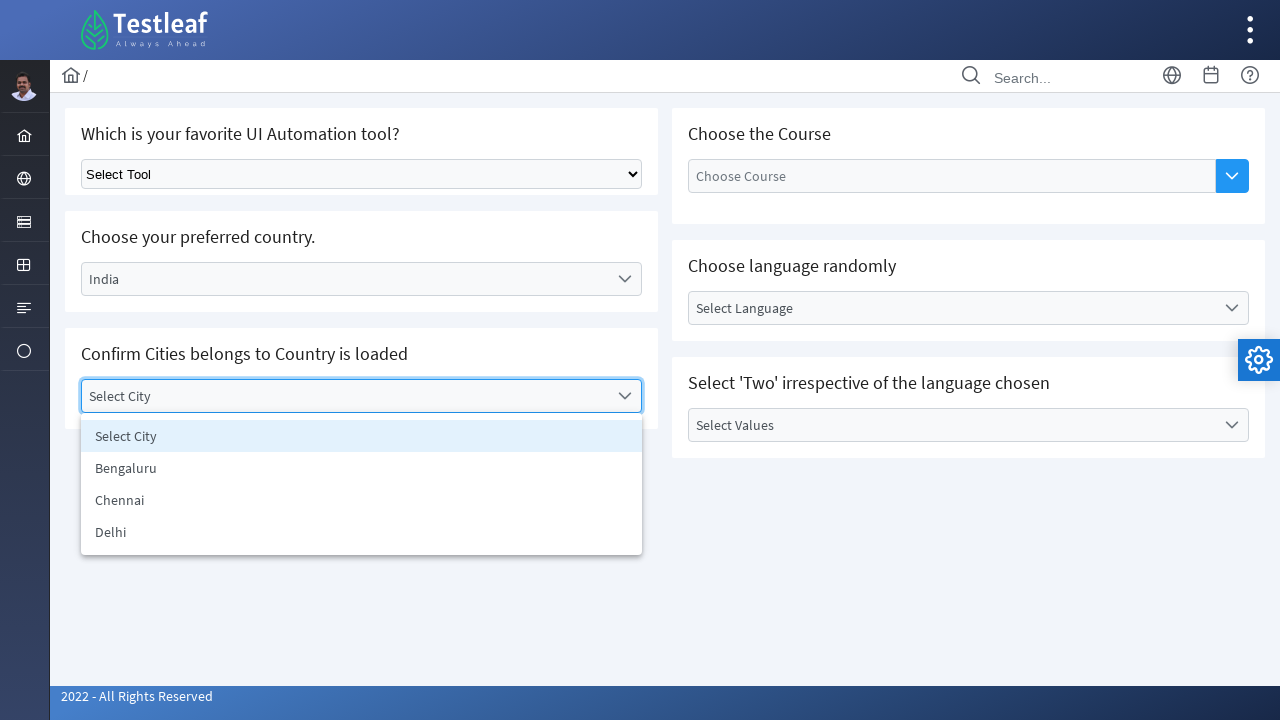

Selected 'Chennai' from city dropdown at (362, 500) on xpath=//*[@id='j_idt87:city_items']//li >> nth=2
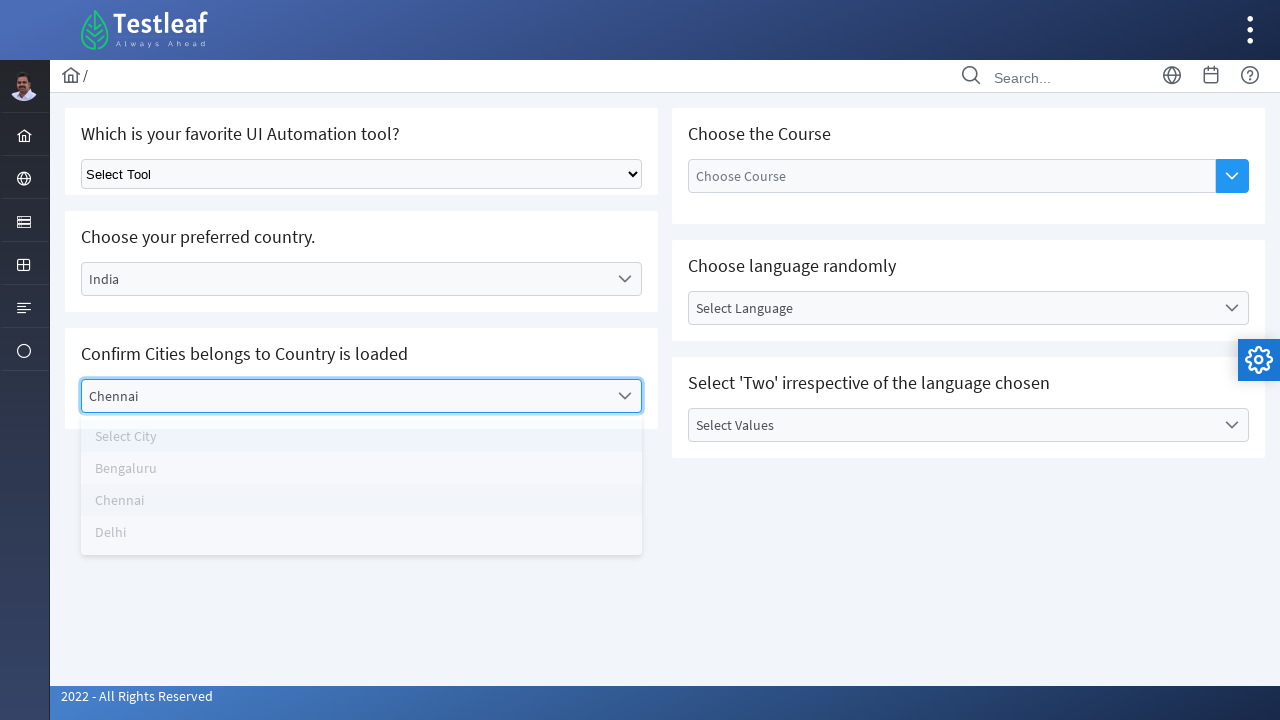

Waited for city selection to complete
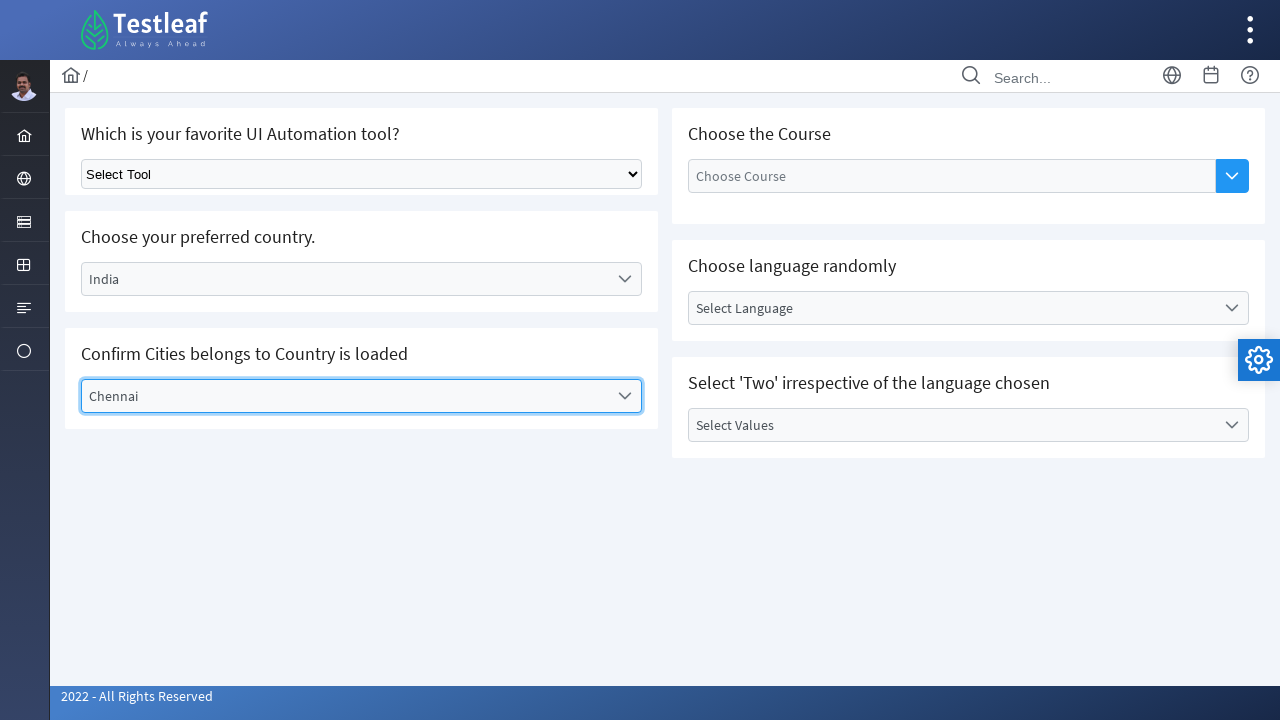

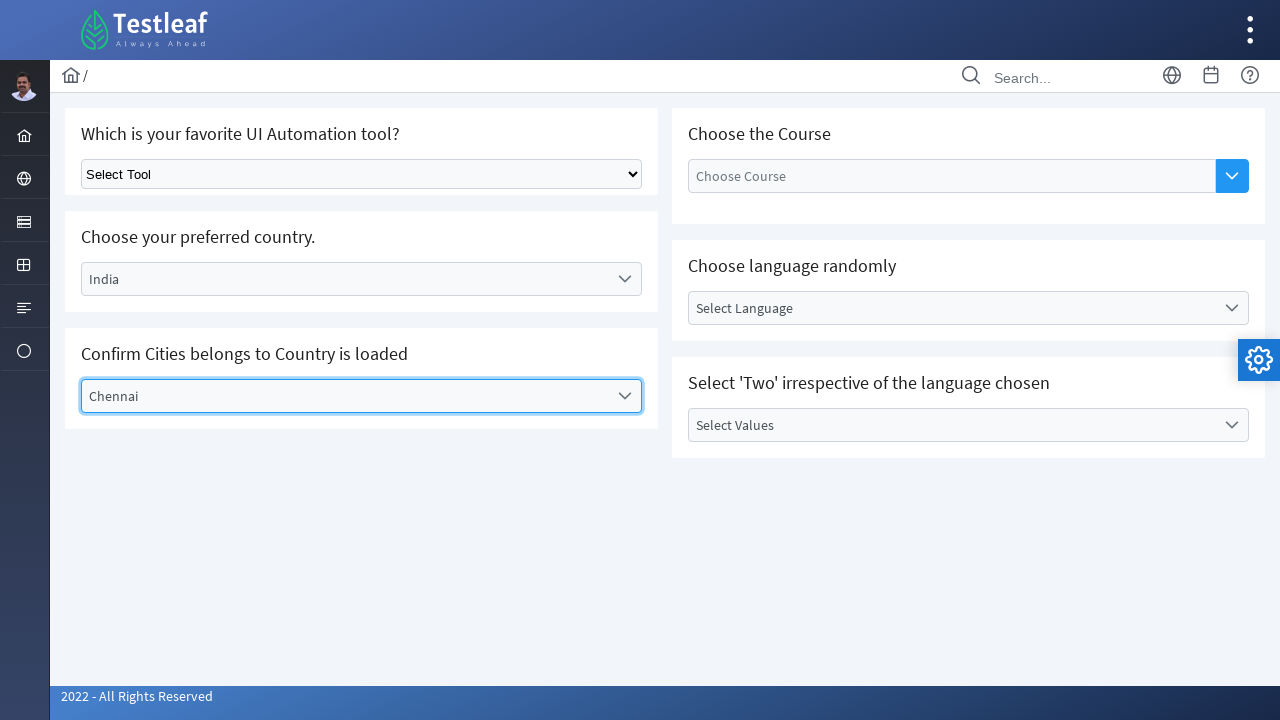